Tests color picker input by pressing arrow key to change the color value

Starting URL: https://www.selenium.dev/selenium/web/web-form.html

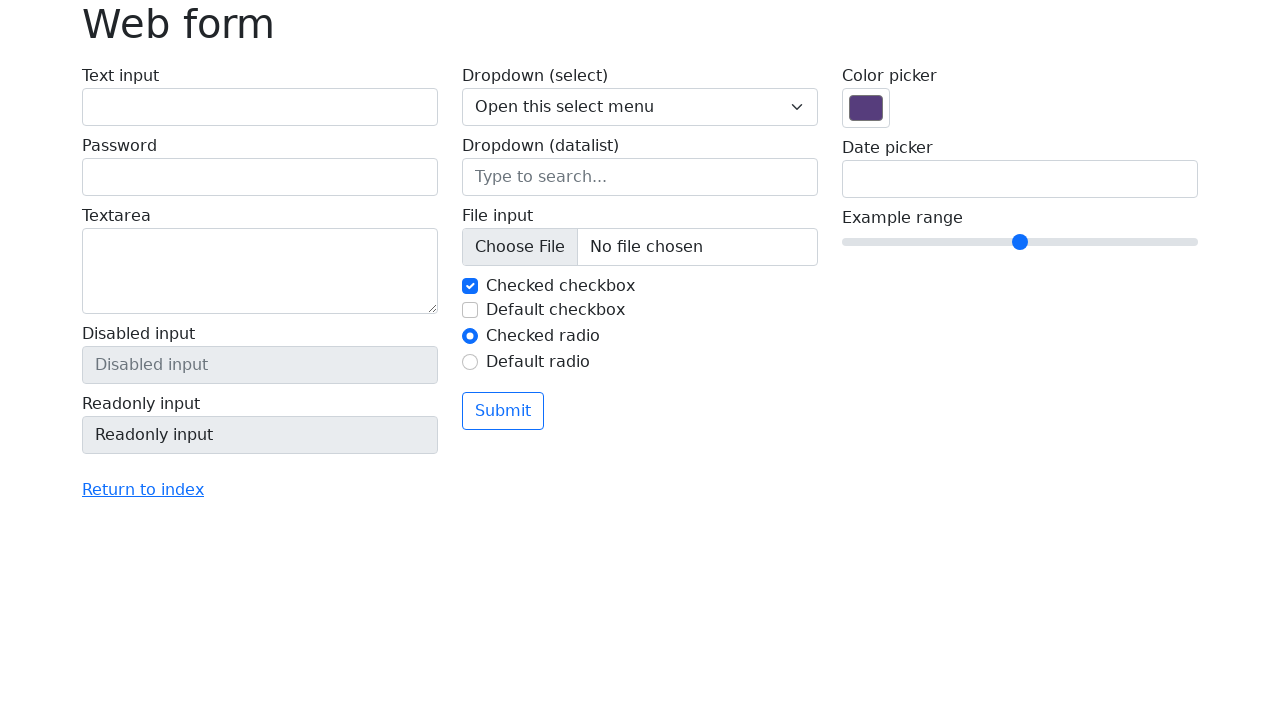

Navigated to Selenium web form page
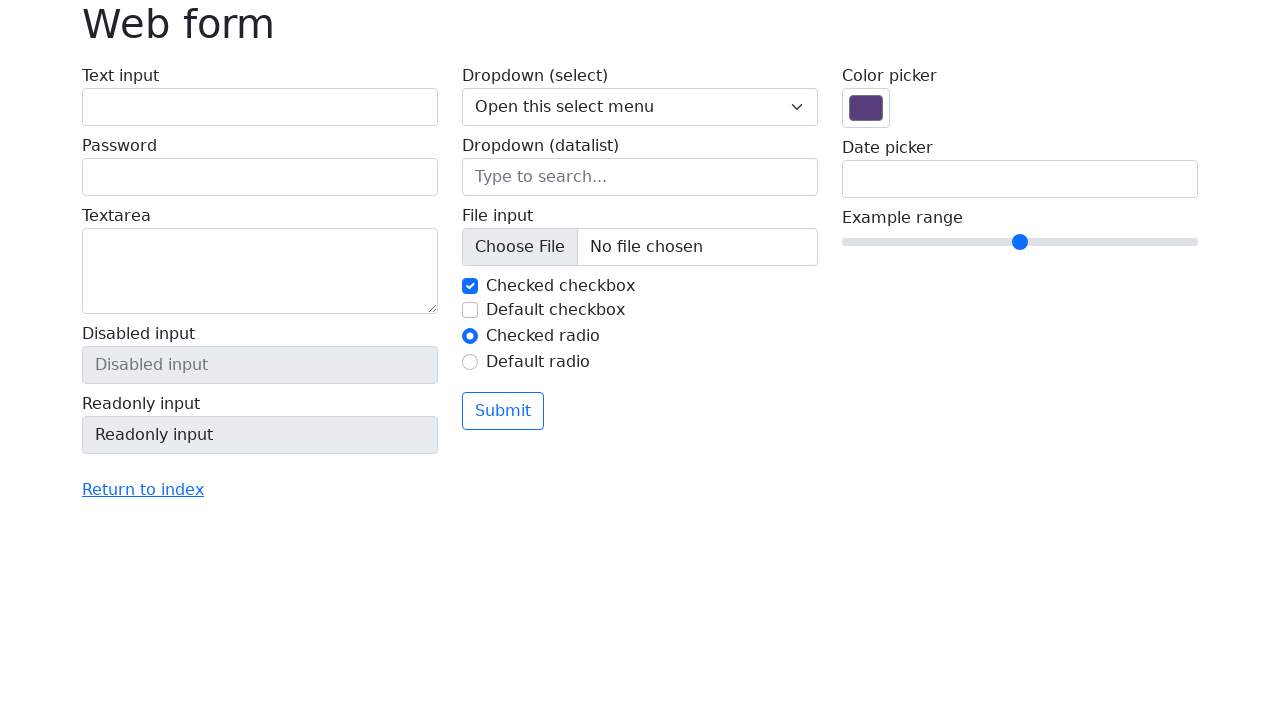

Located color picker input element
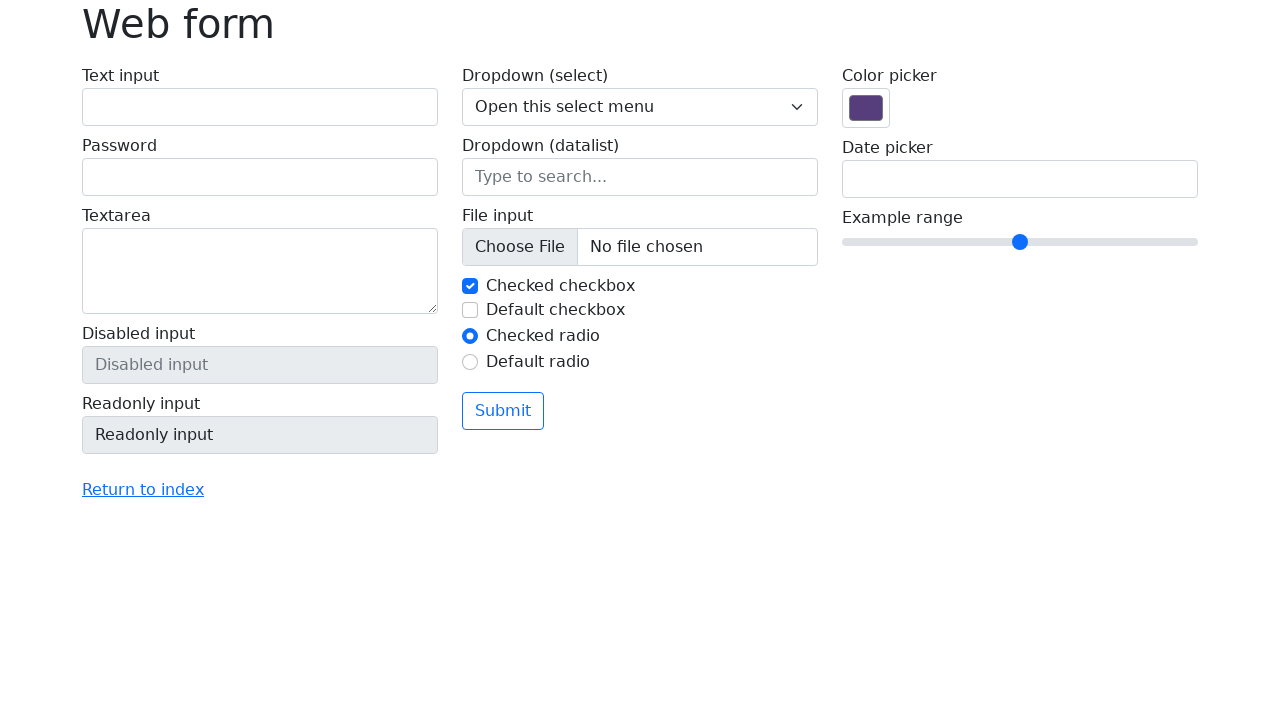

Focused on color picker input on input[name='my-colors']
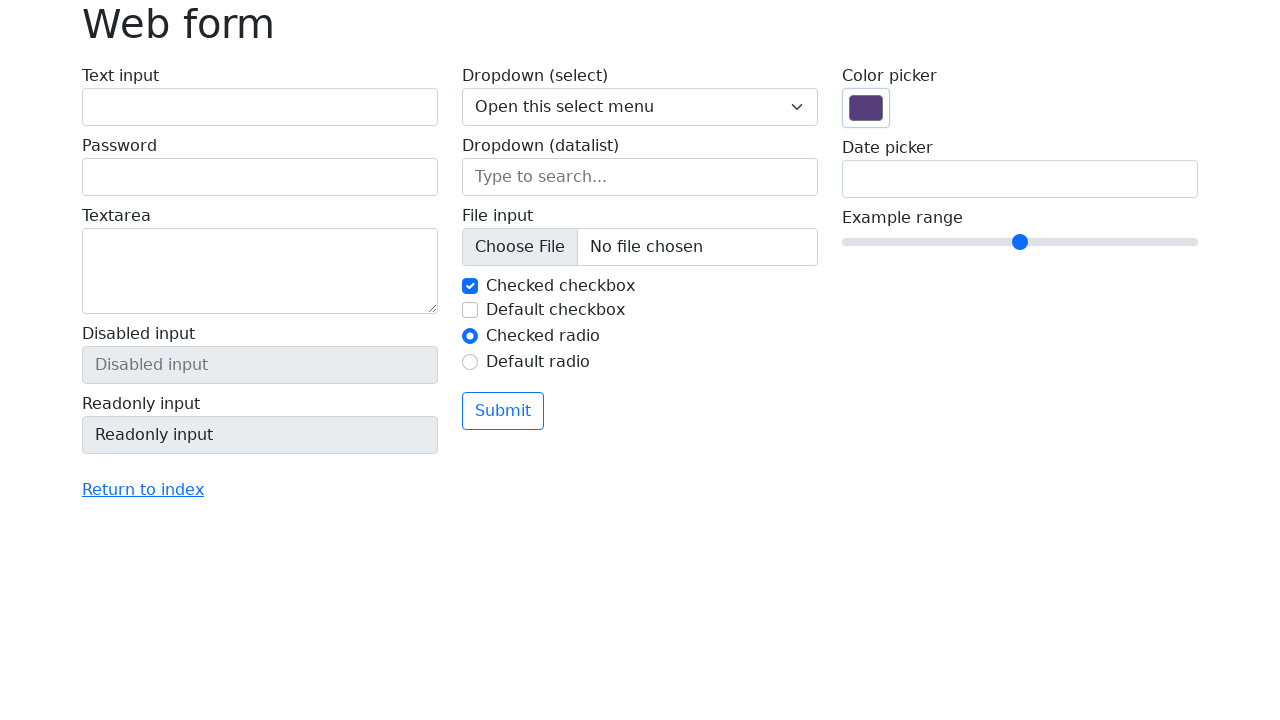

Pressed ArrowLeft key to change color value on input[name='my-colors']
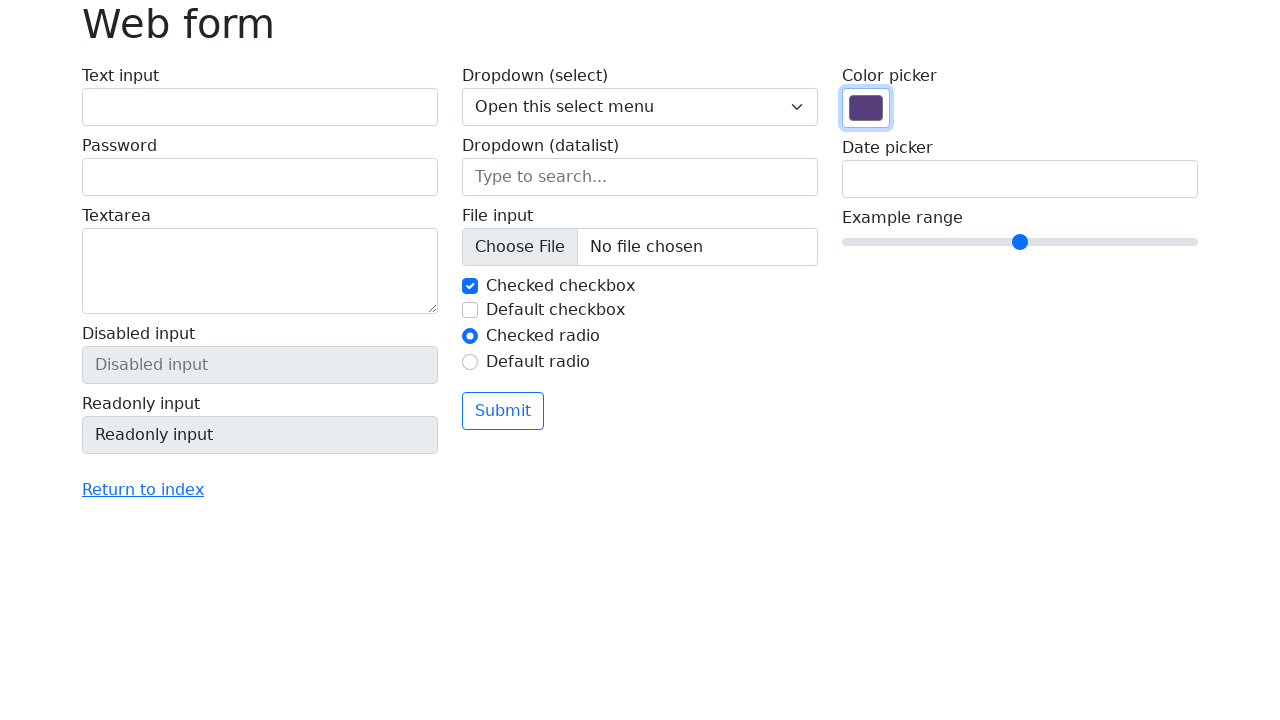

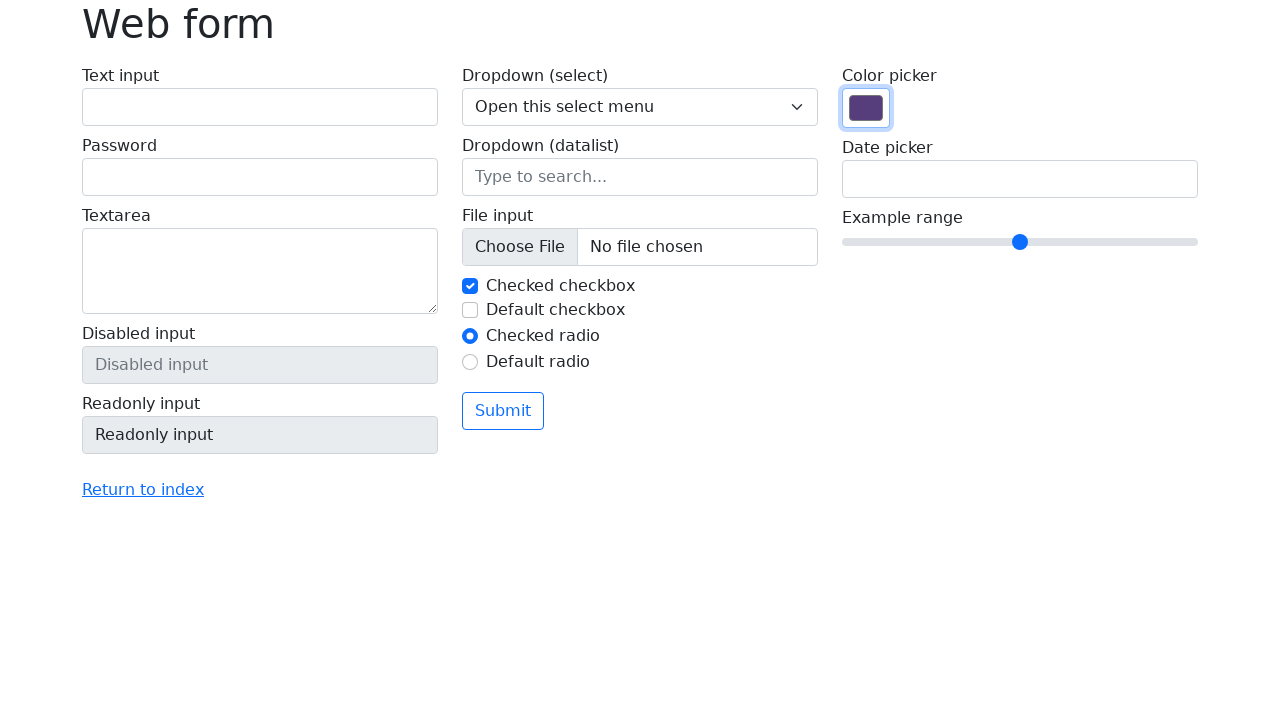